Adds all items to cart and verifies they appear in the cart page

Starting URL: https://www.saucedemo.com/

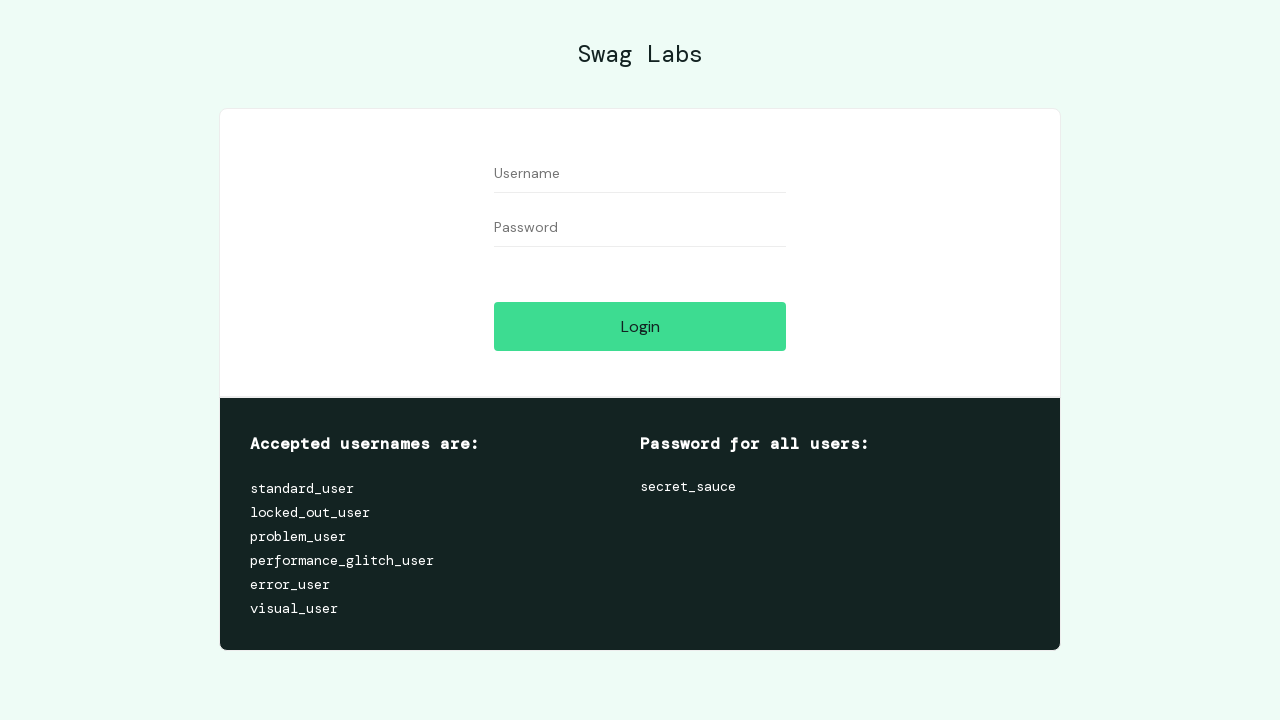

Filled username field with 'standard_user' on #user-name
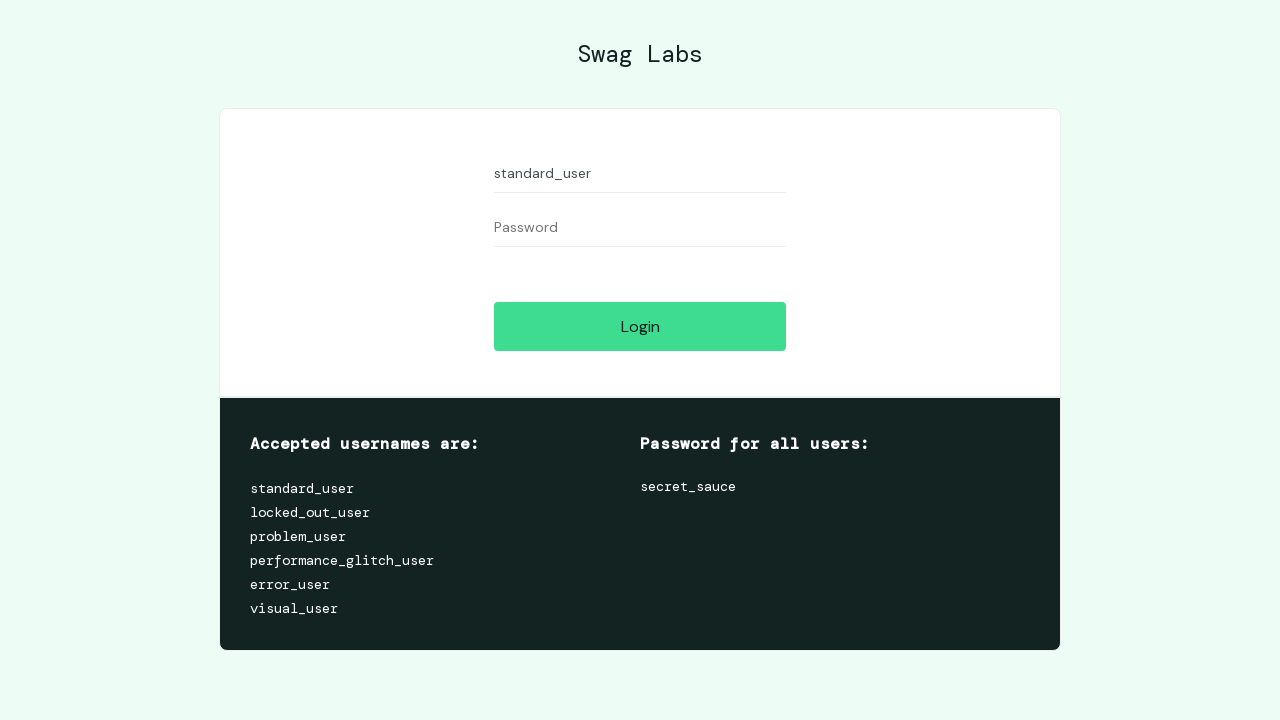

Filled password field with 'secret_sauce' on #password
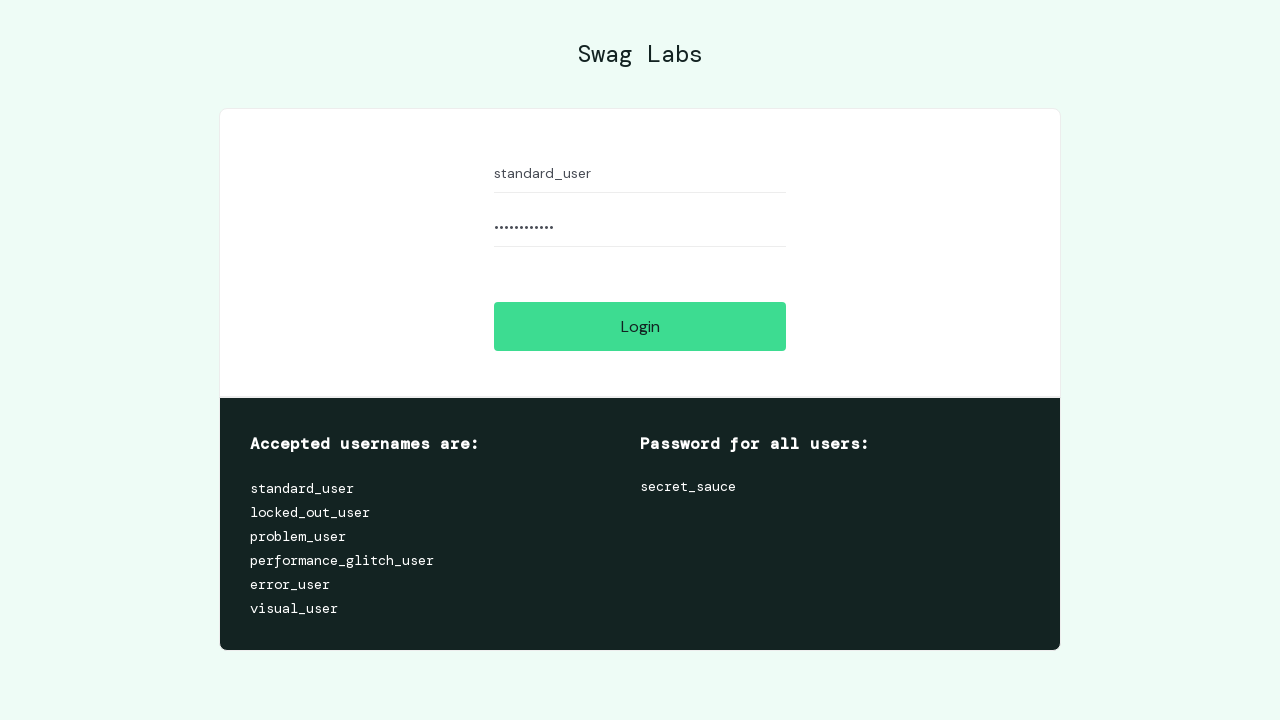

Pressed Enter to submit login form on #password
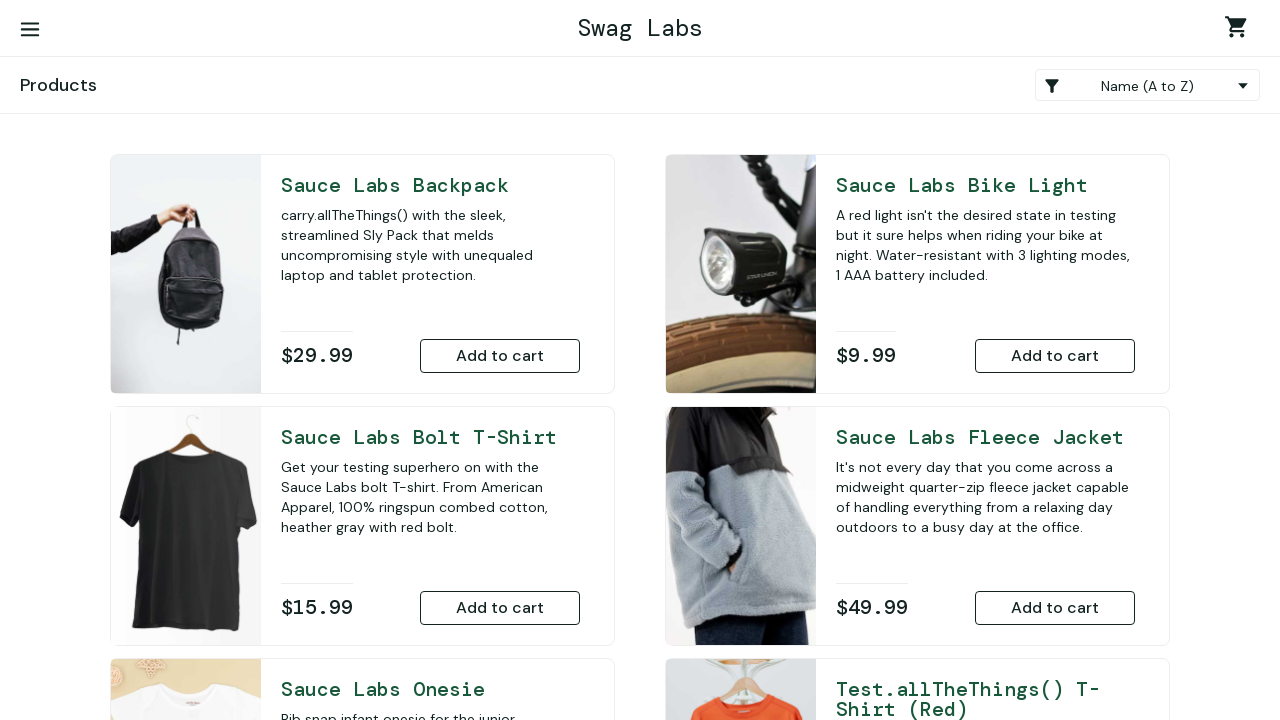

Inventory page loaded with add to cart buttons visible
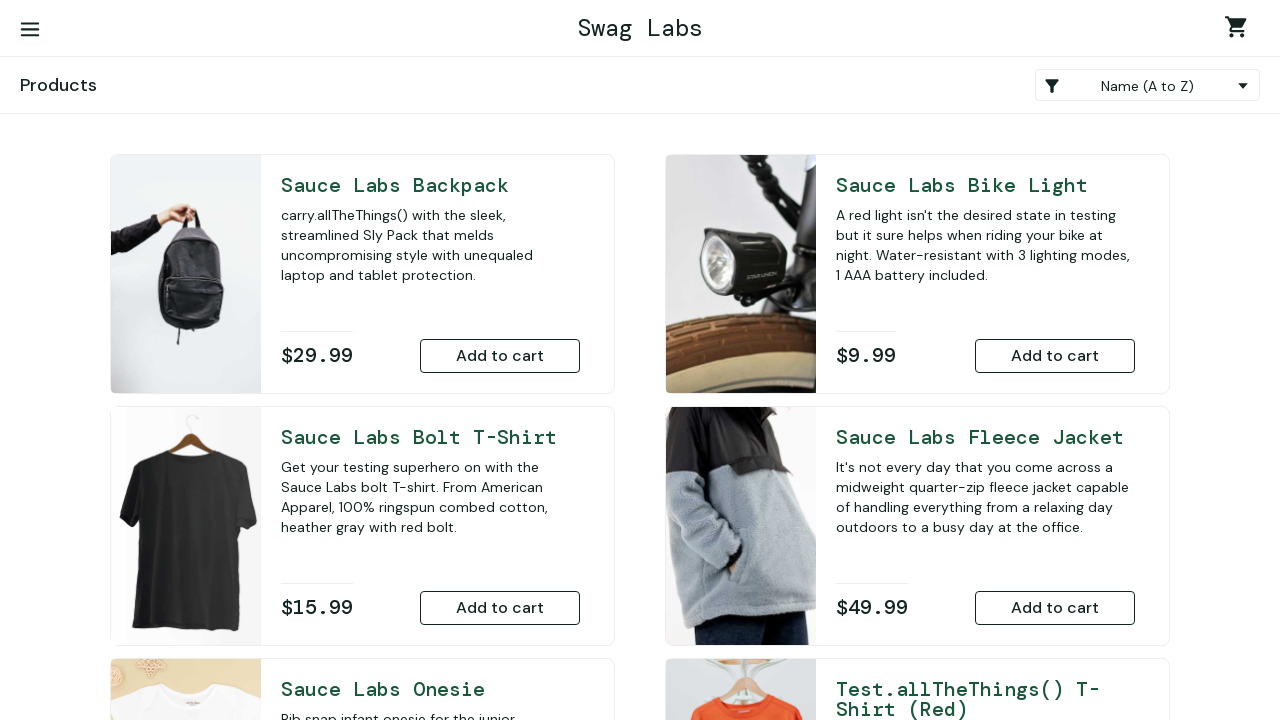

Clicked add to cart button for an item
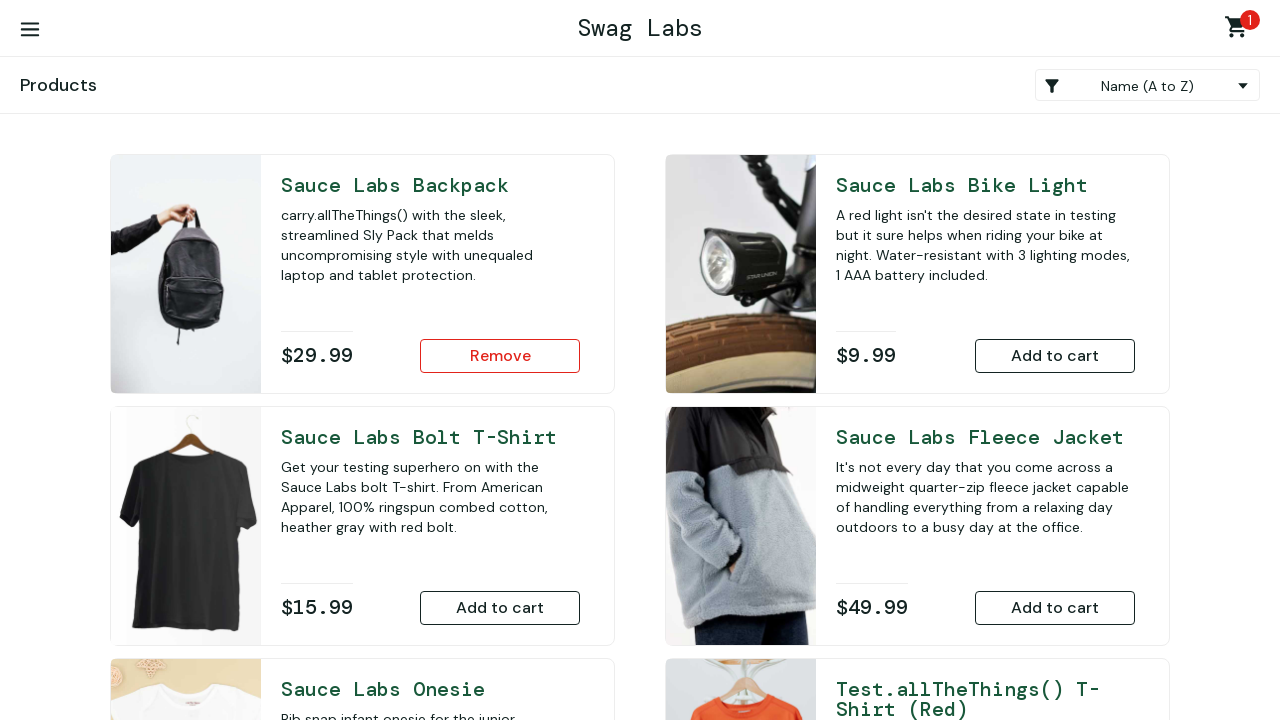

Clicked add to cart button for an item
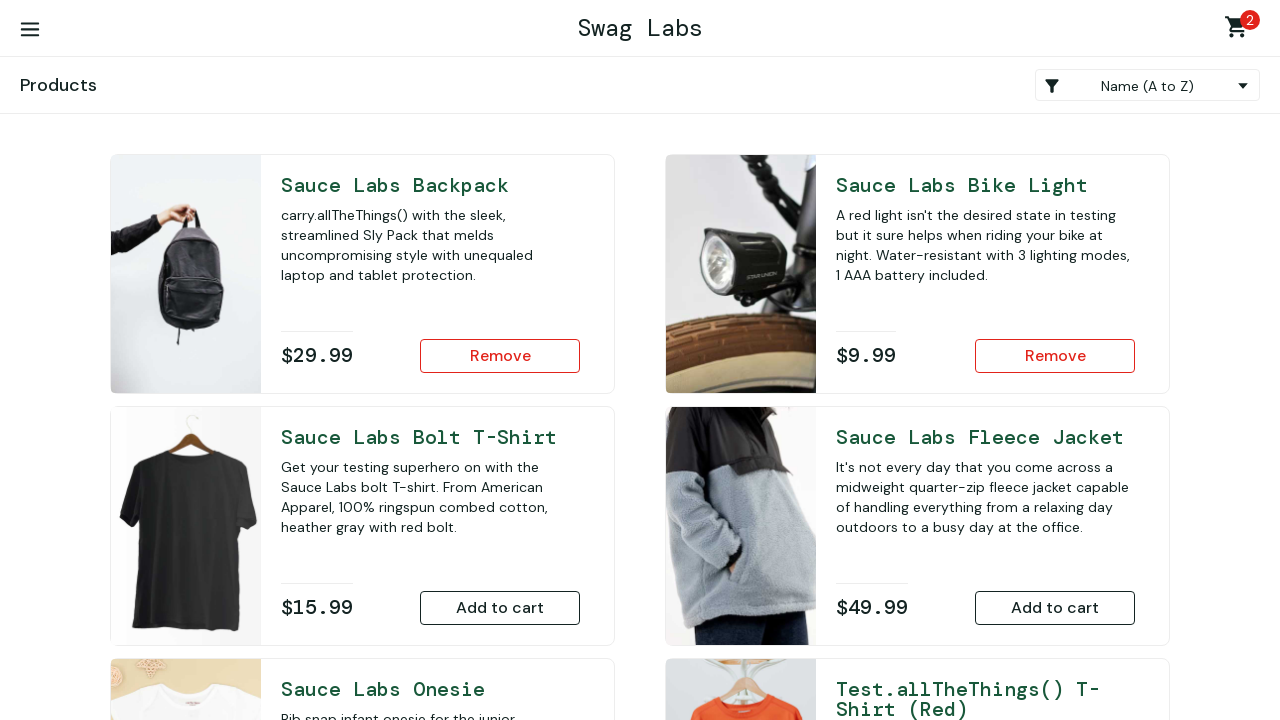

Clicked add to cart button for an item
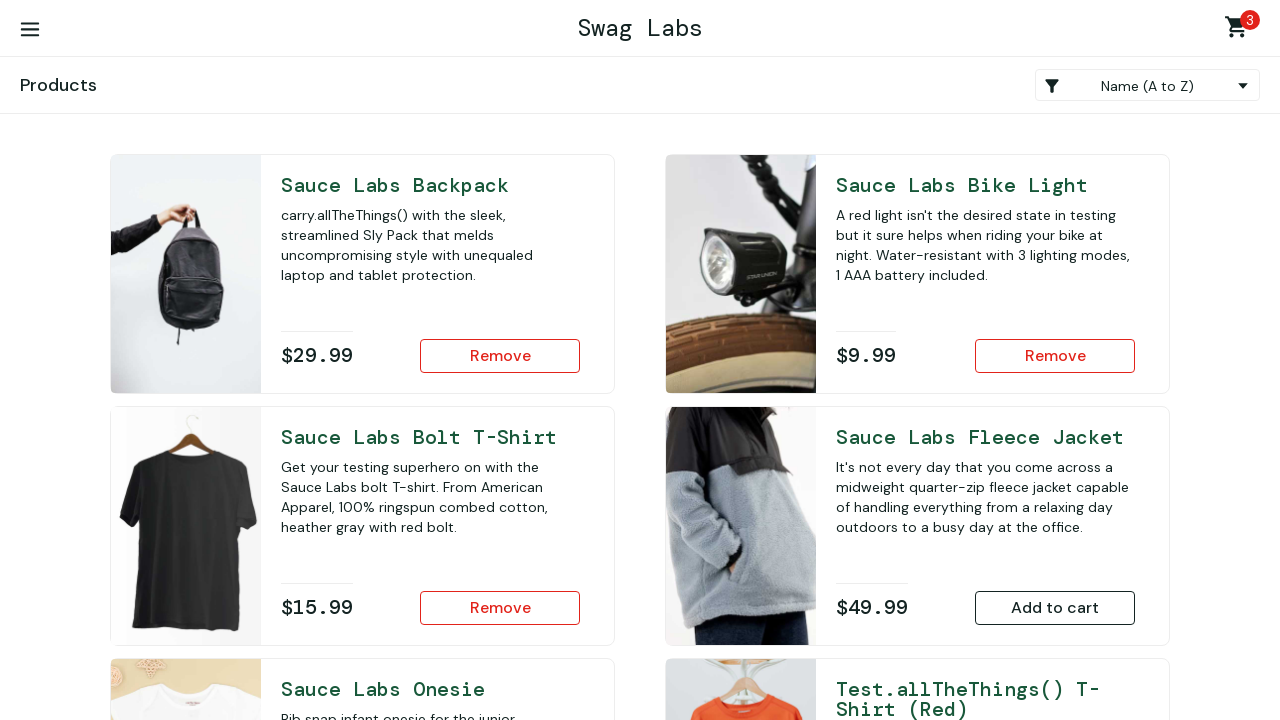

Clicked add to cart button for an item
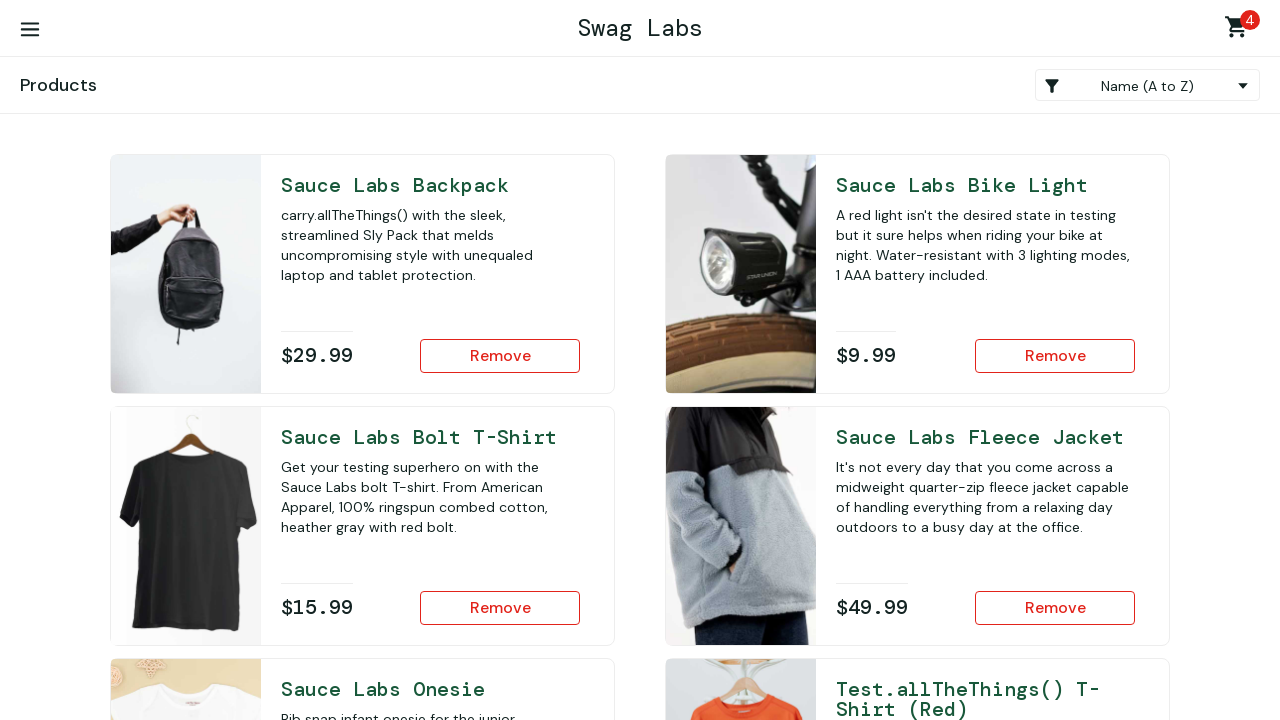

Clicked add to cart button for an item
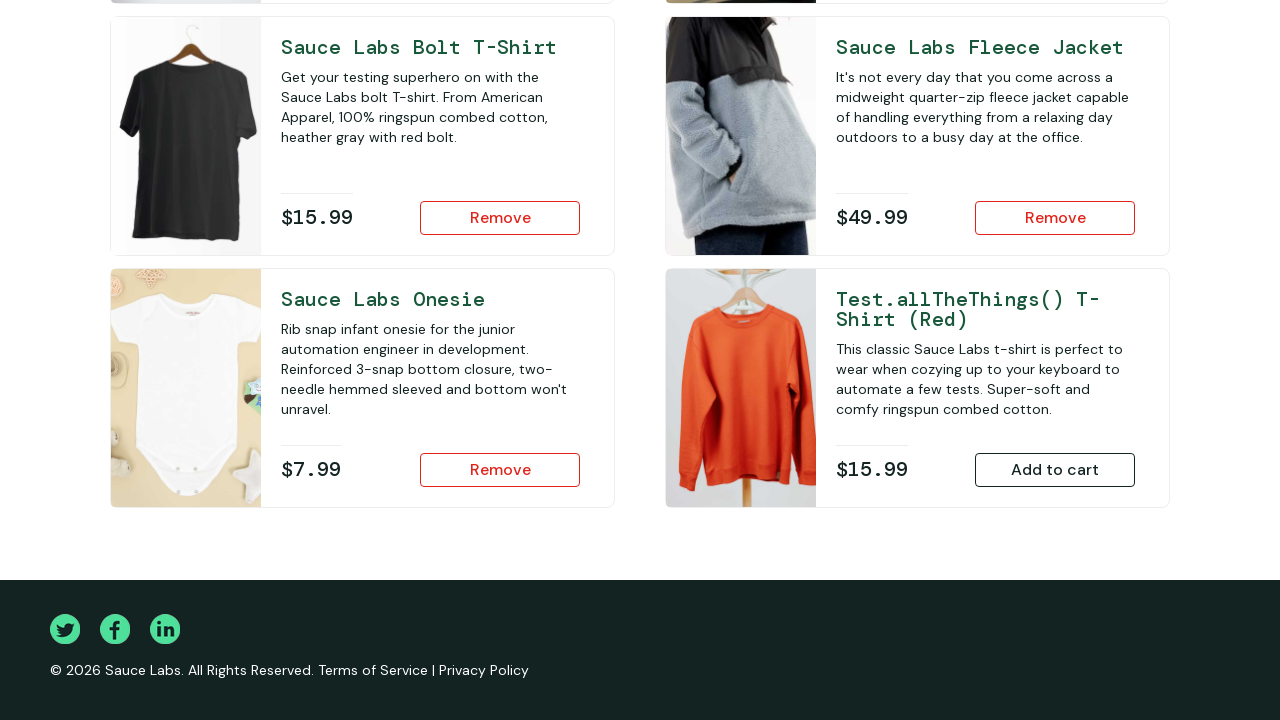

Clicked add to cart button for an item
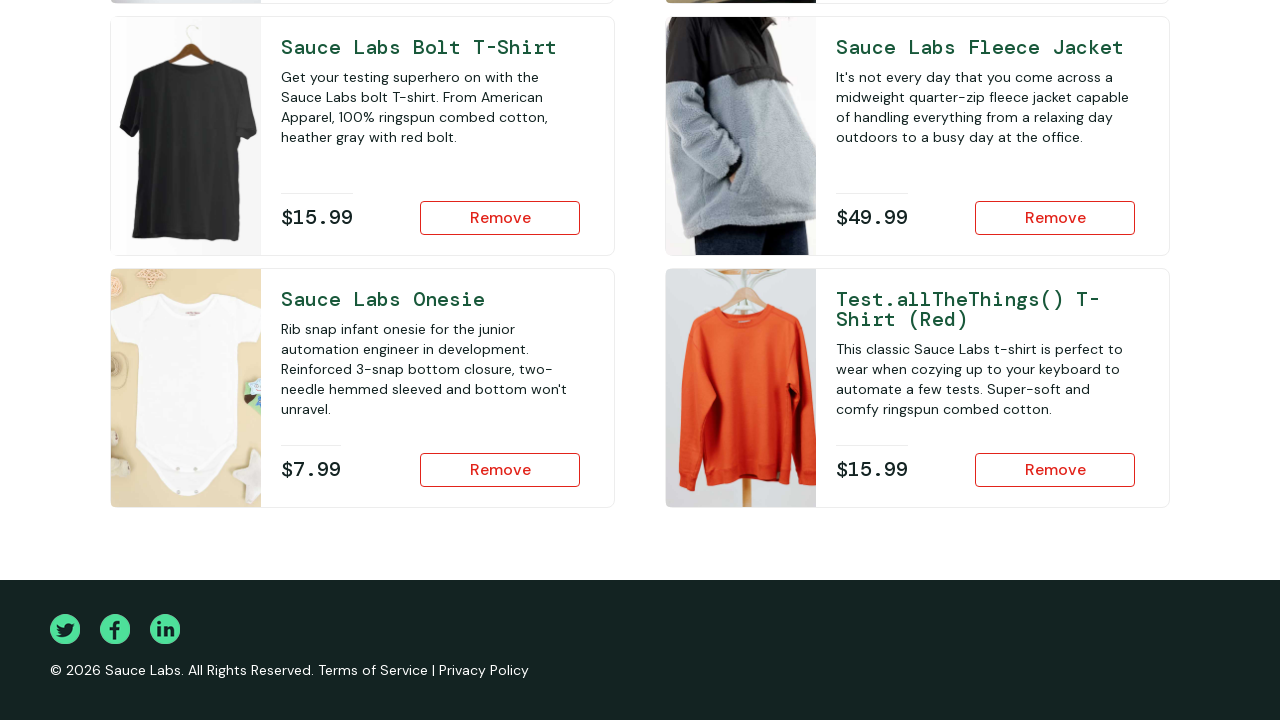

Clicked shopping cart icon to view cart at (1240, 30) on #shopping_cart_container a
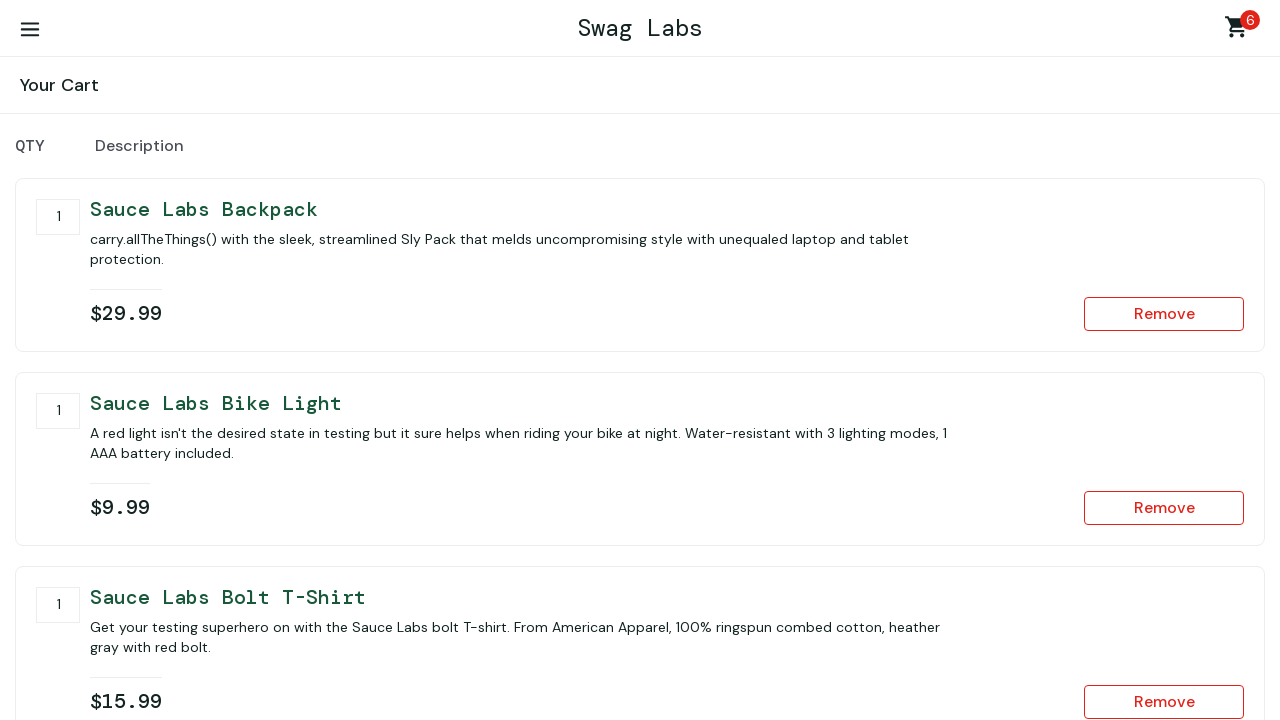

Cart page loaded with all items displayed
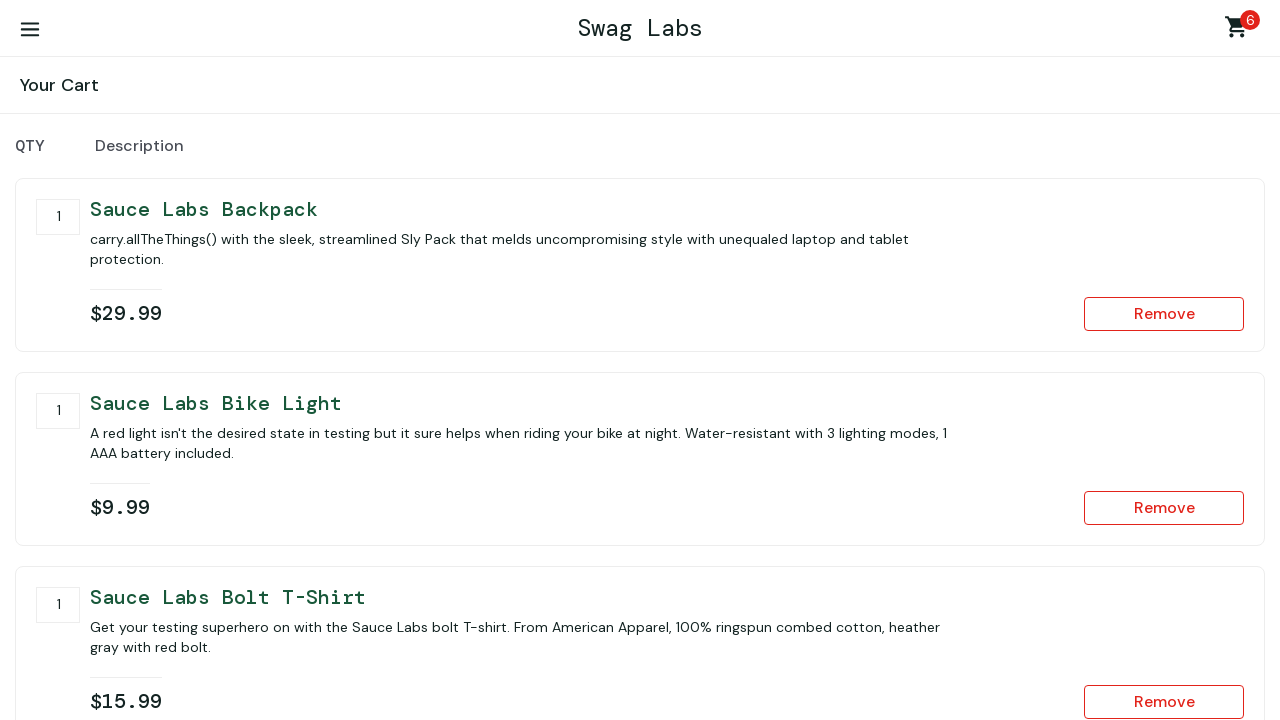

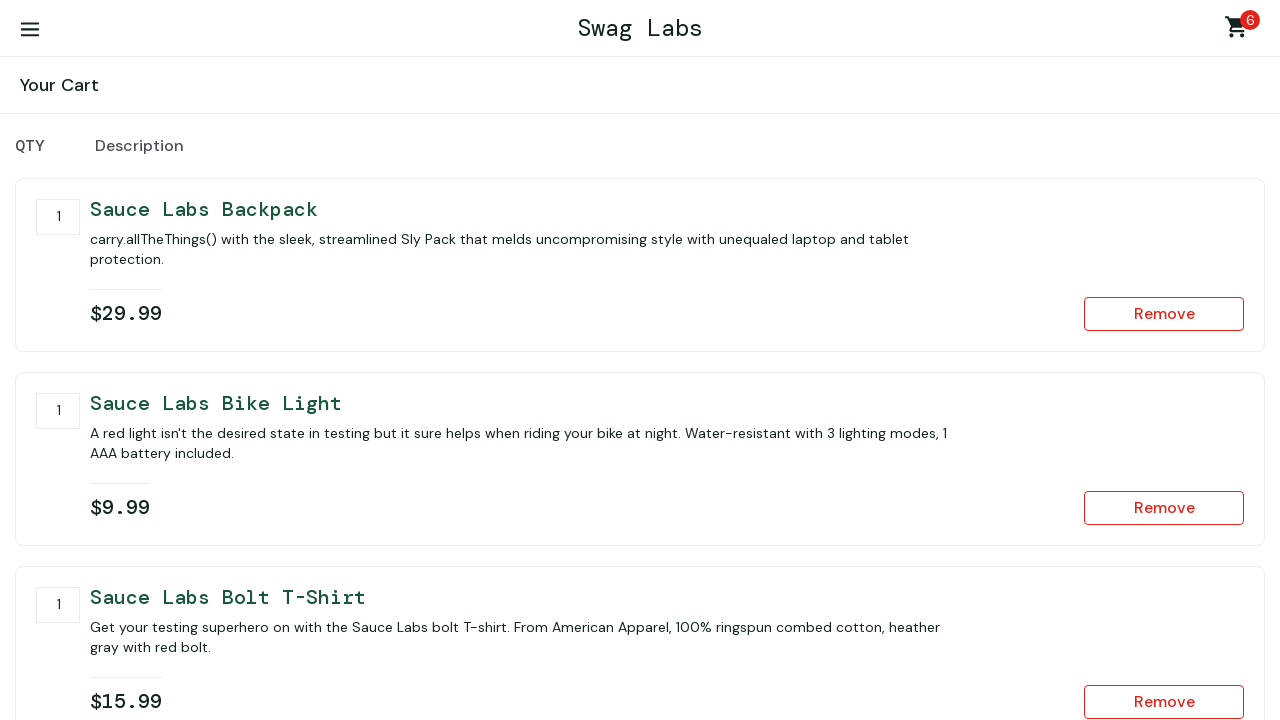